Navigates to Browse Languages page and verifies the table header row contains expected column names

Starting URL: http://www.99-bottles-of-beer.net/lyrics.html

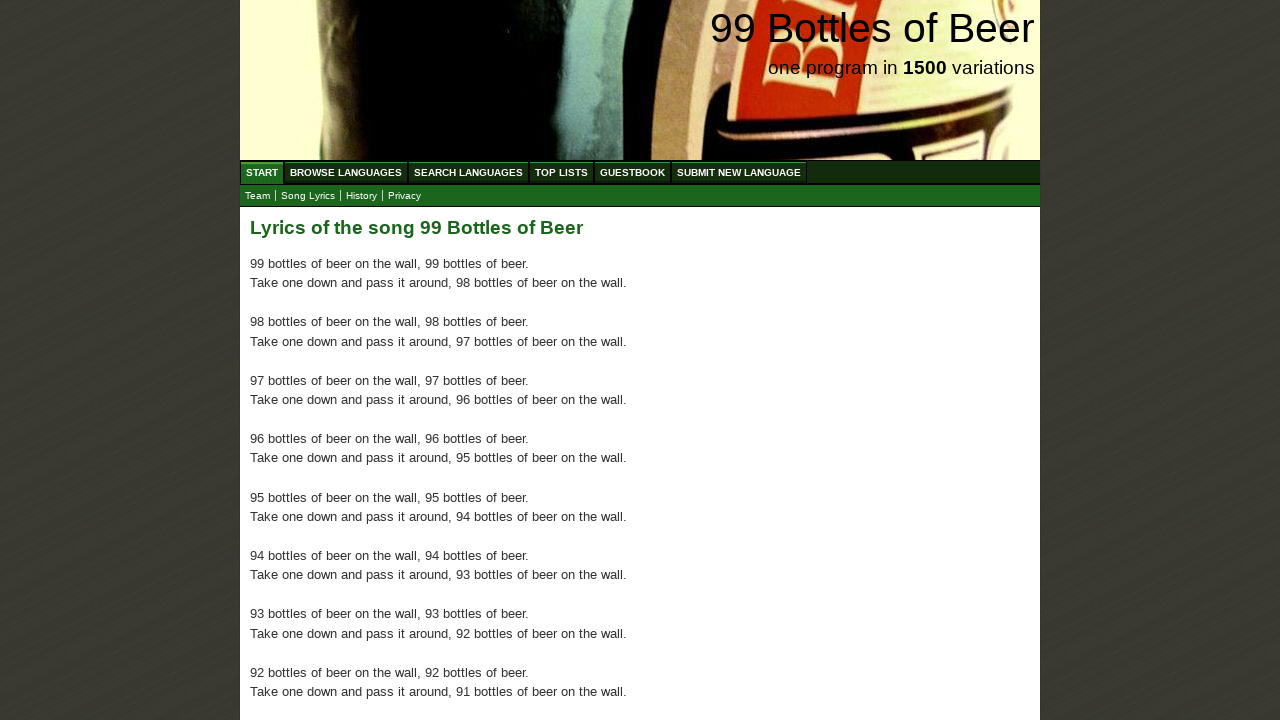

Clicked on Browse Languages (ABC) link at (346, 172) on a[href='/abc.html']
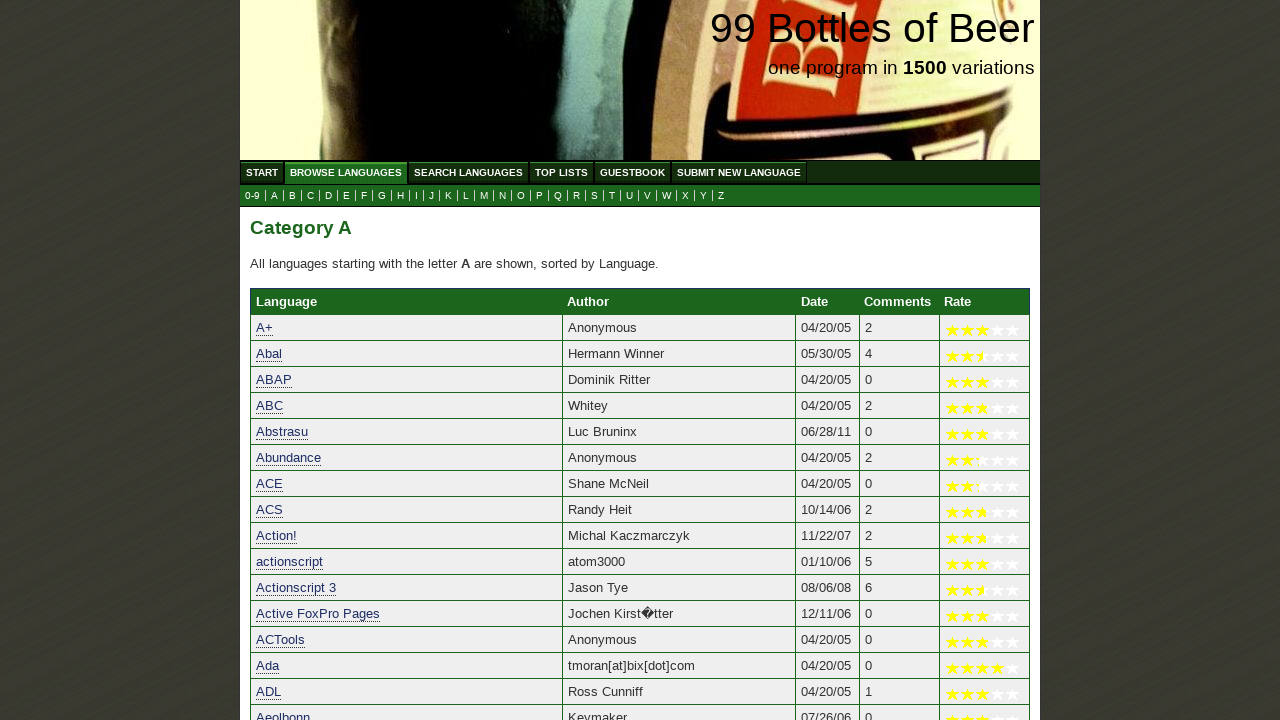

Waited for table to load and verified table body rows are present
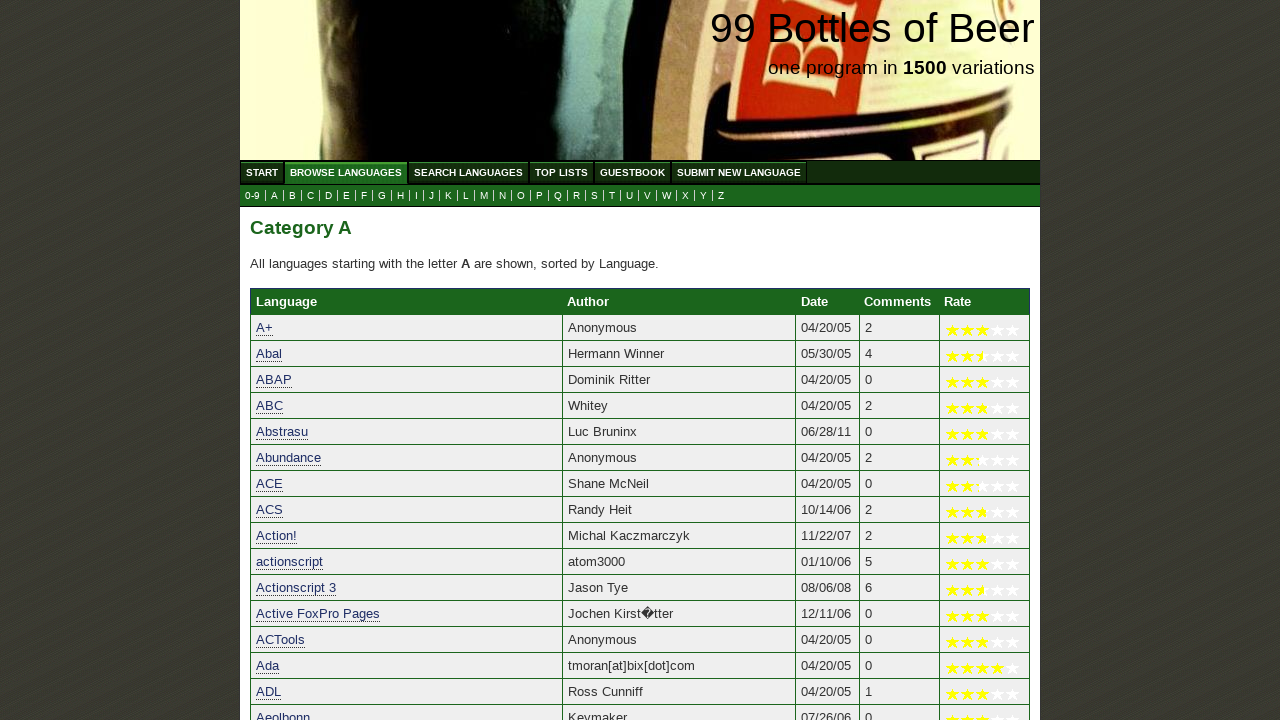

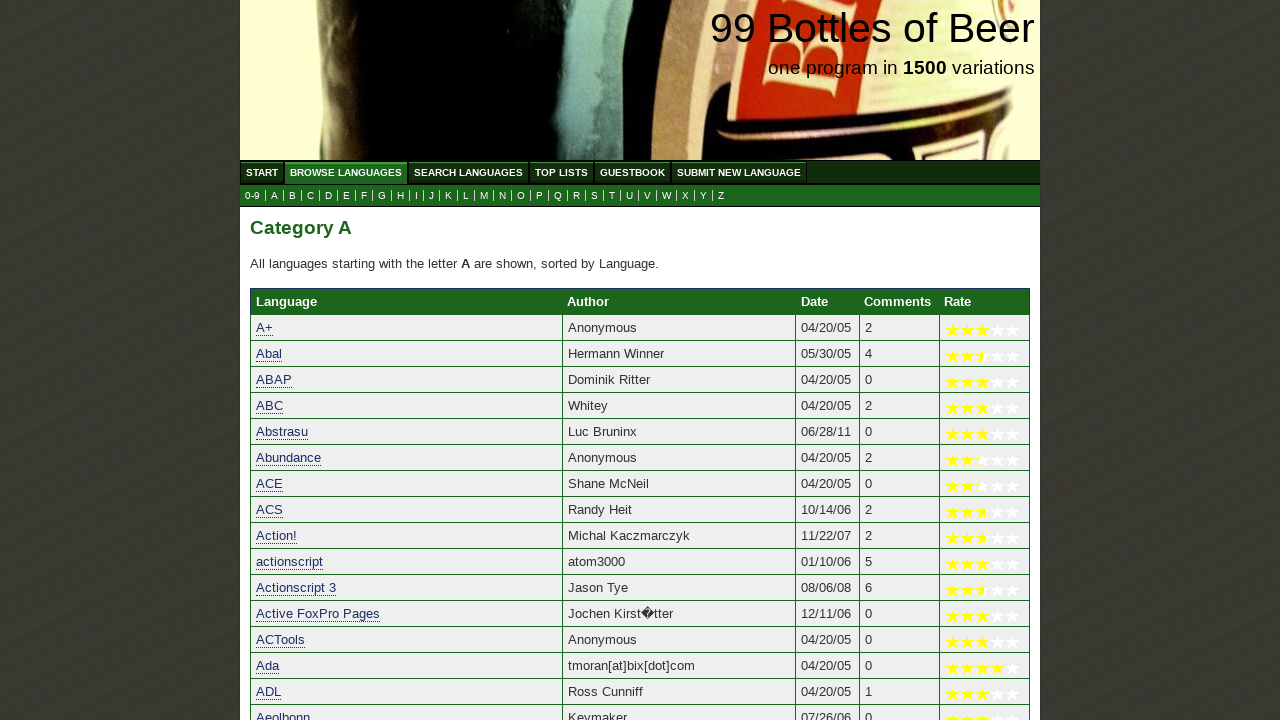